Tests the subscription feature on the Cart page by navigating to the cart, scrolling to the footer, entering an email address in the subscription field, and verifying the success message appears.

Starting URL: http://automationexercise.com

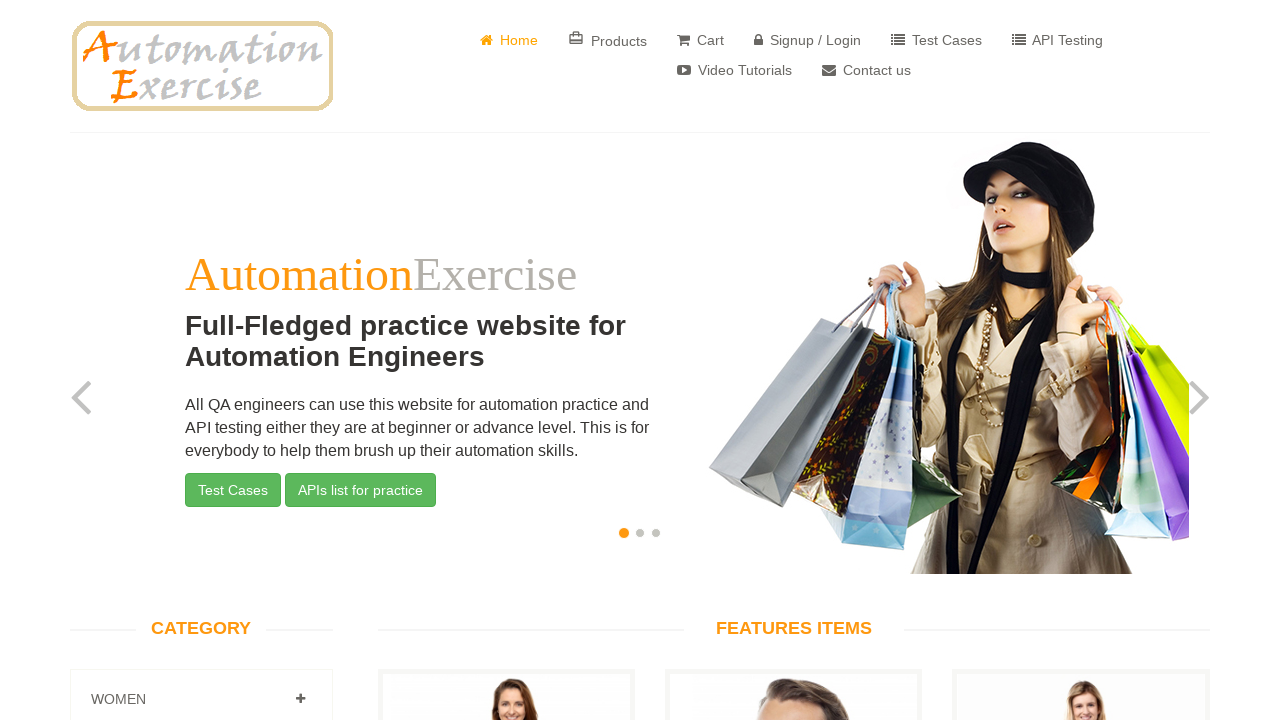

Home page logo verified
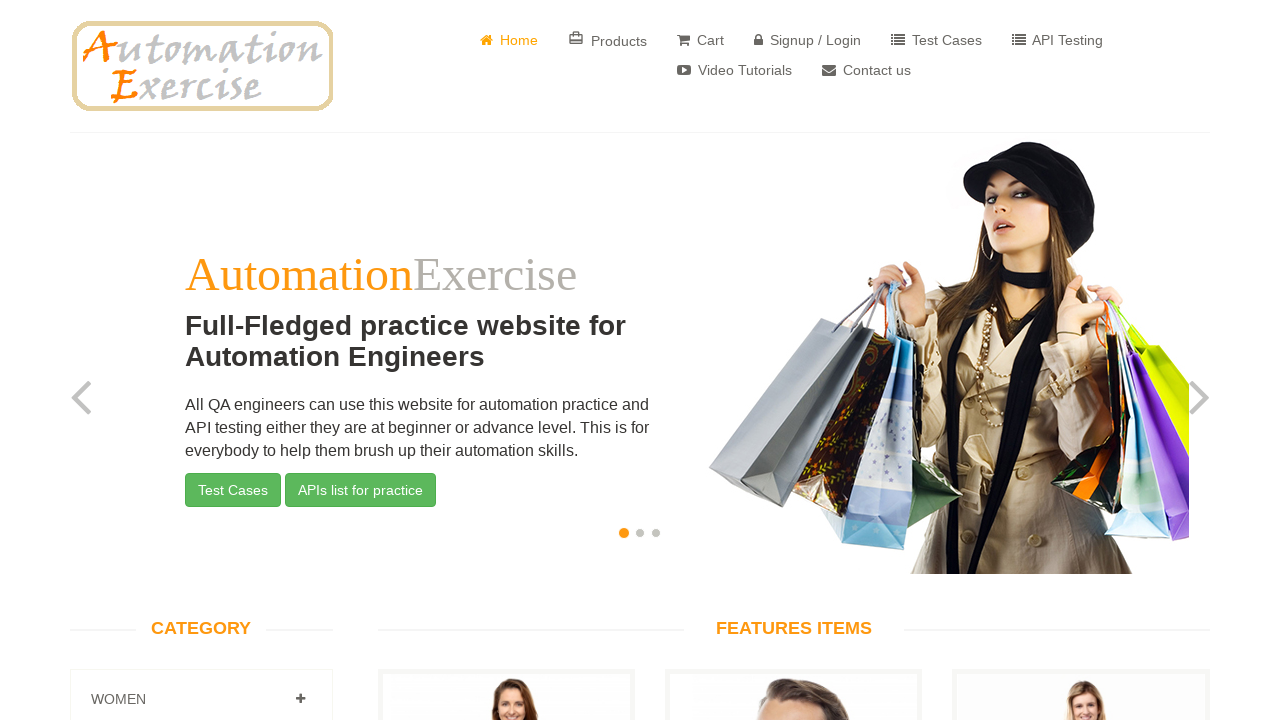

Clicked Cart button to navigate to cart page at (700, 40) on a[href='/view_cart']
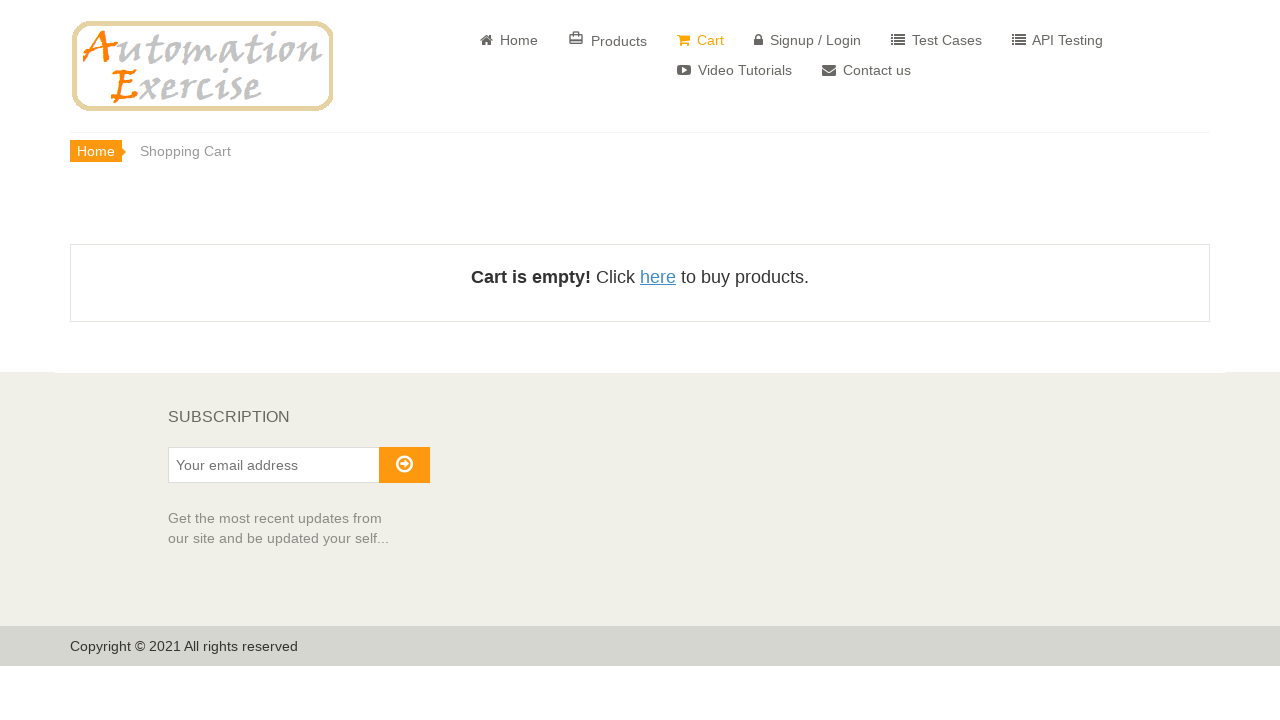

Scrolled down to footer section
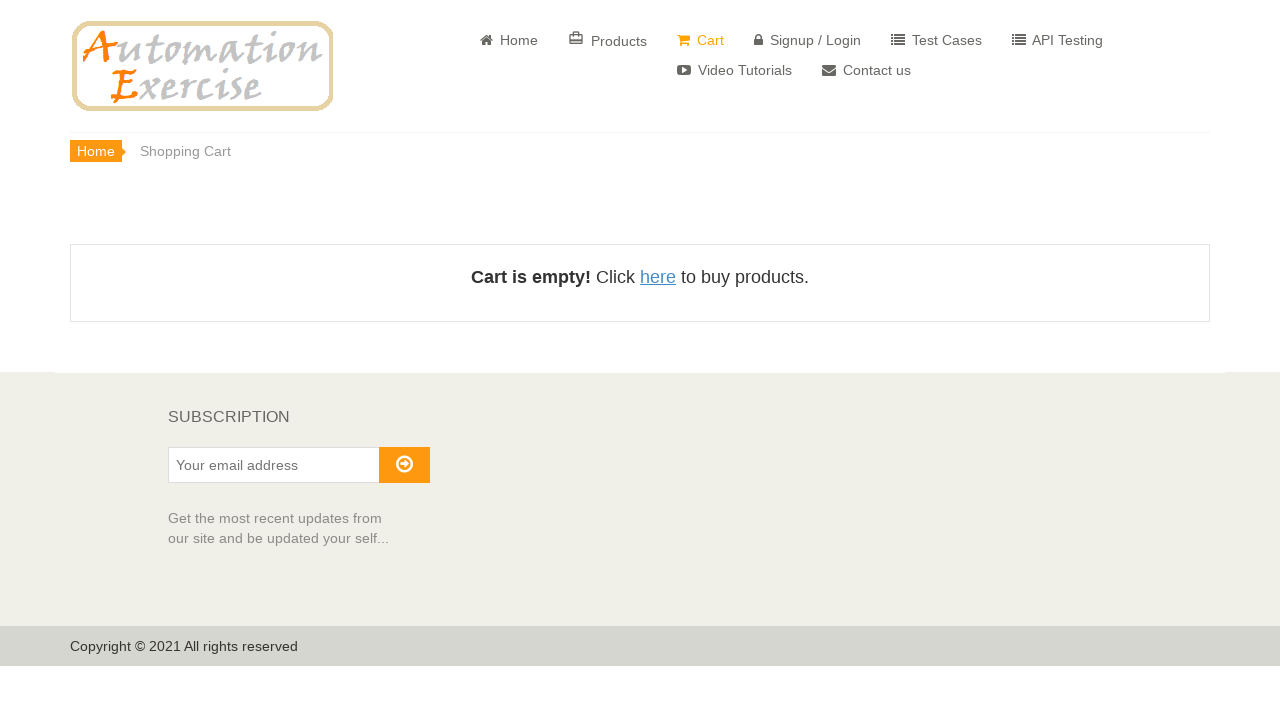

Subscription section is visible on footer
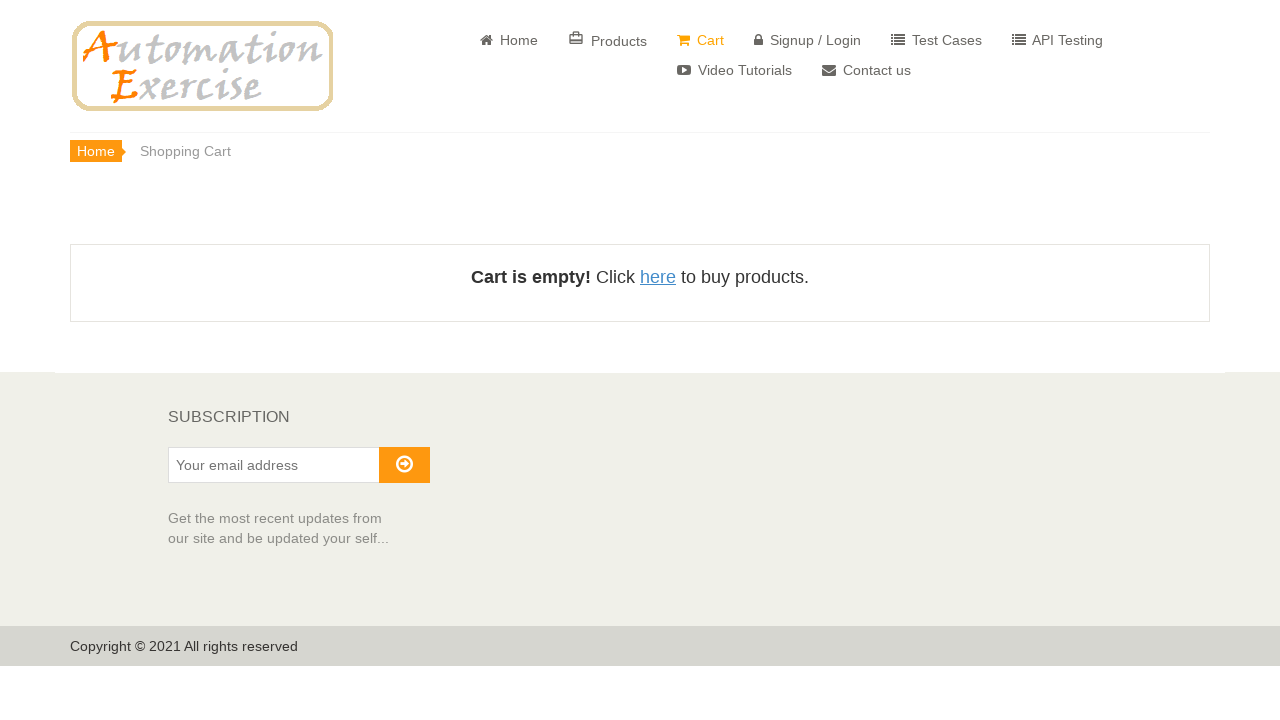

Entered email address 'randomuser7291@example.com' in subscription field on #susbscribe_email
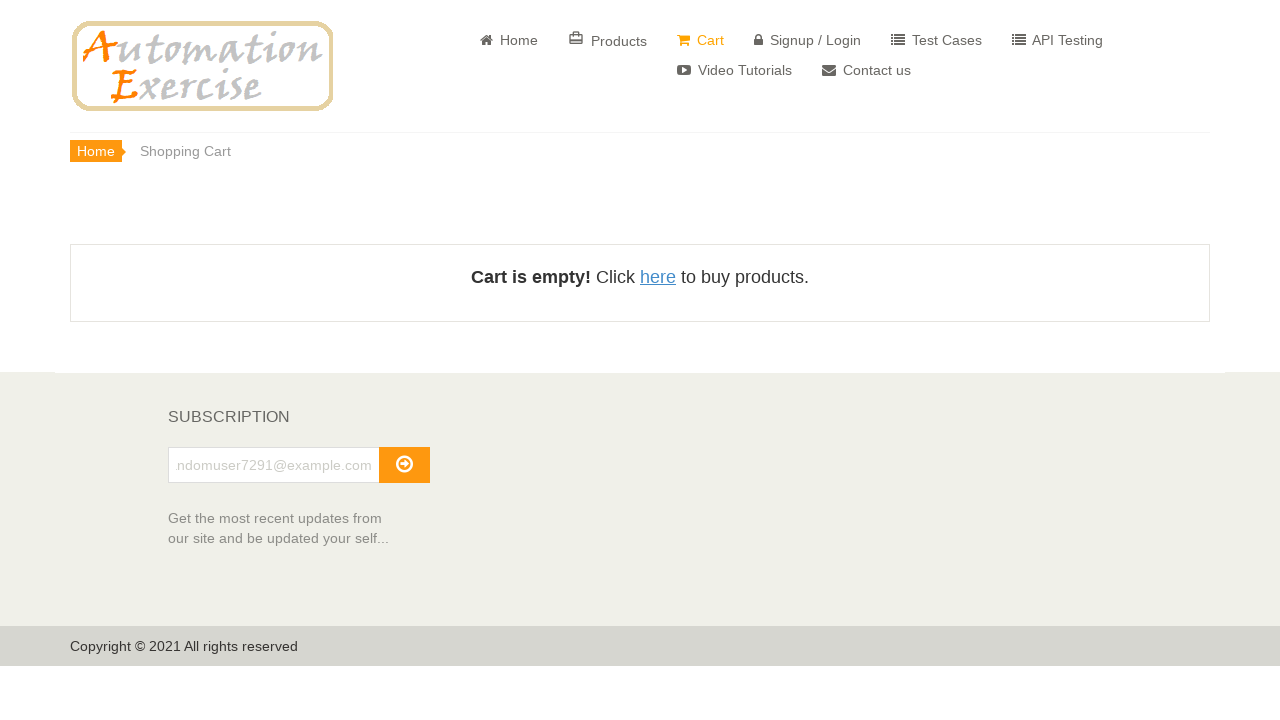

Clicked subscribe button to submit email at (404, 465) on #subscribe
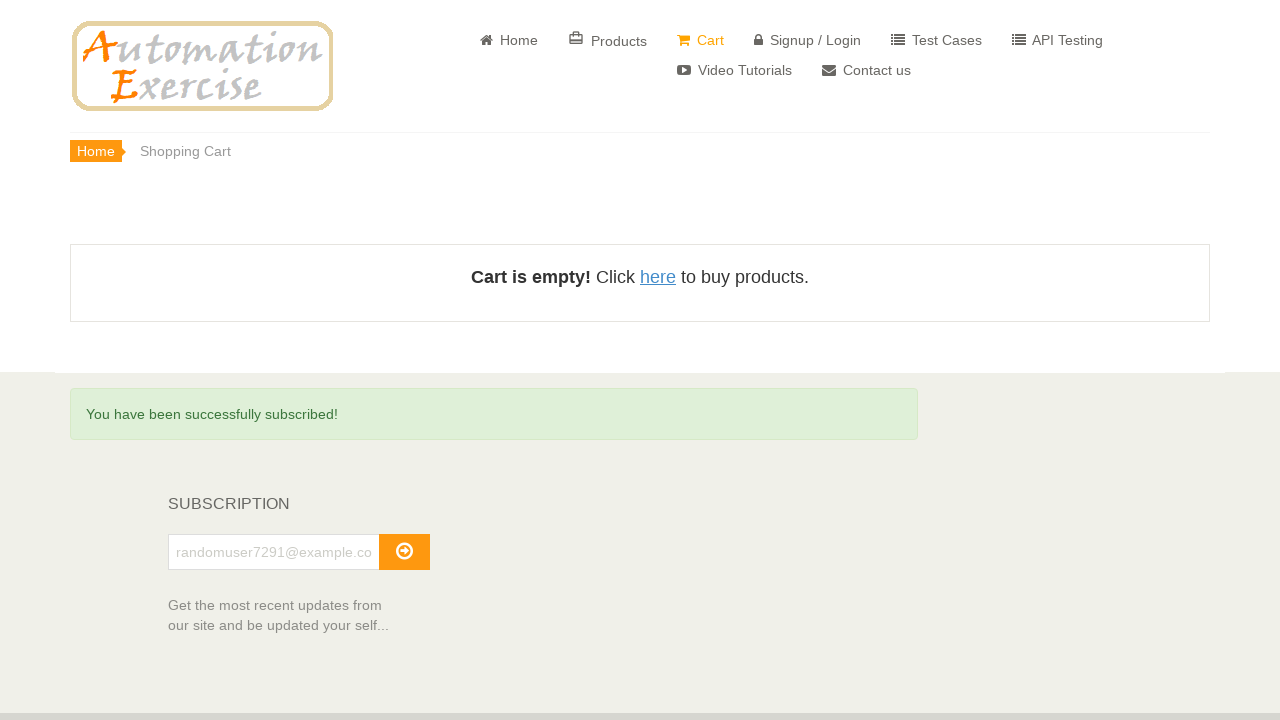

Success message appeared confirming subscription
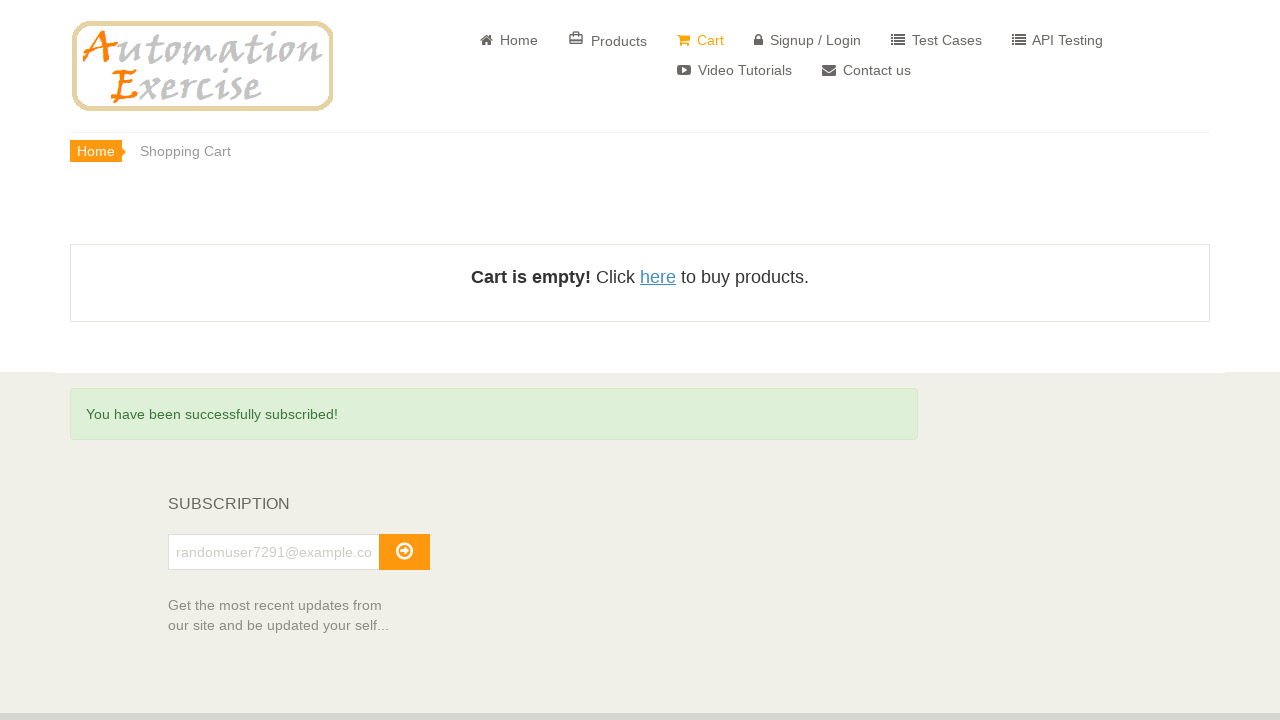

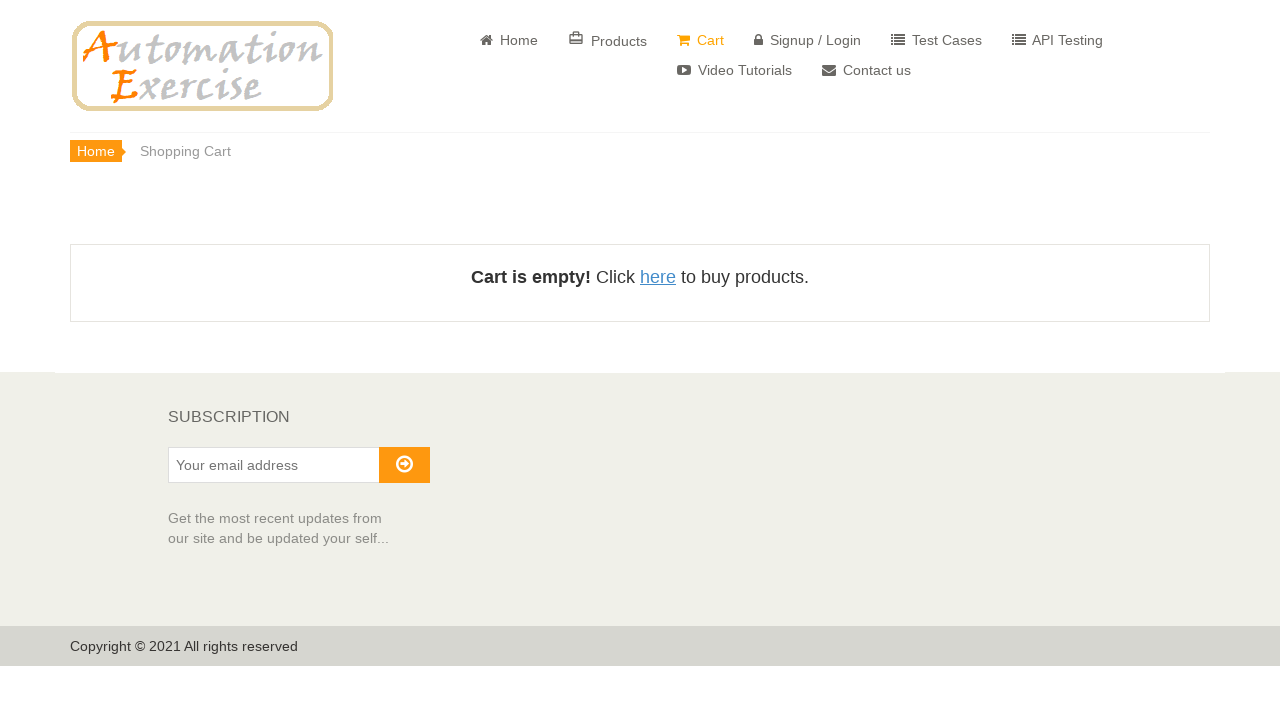